Tests JavaScript alert popup handling by clicking a button that triggers an alert and then accepting it

Starting URL: https://demoqa.com/alerts

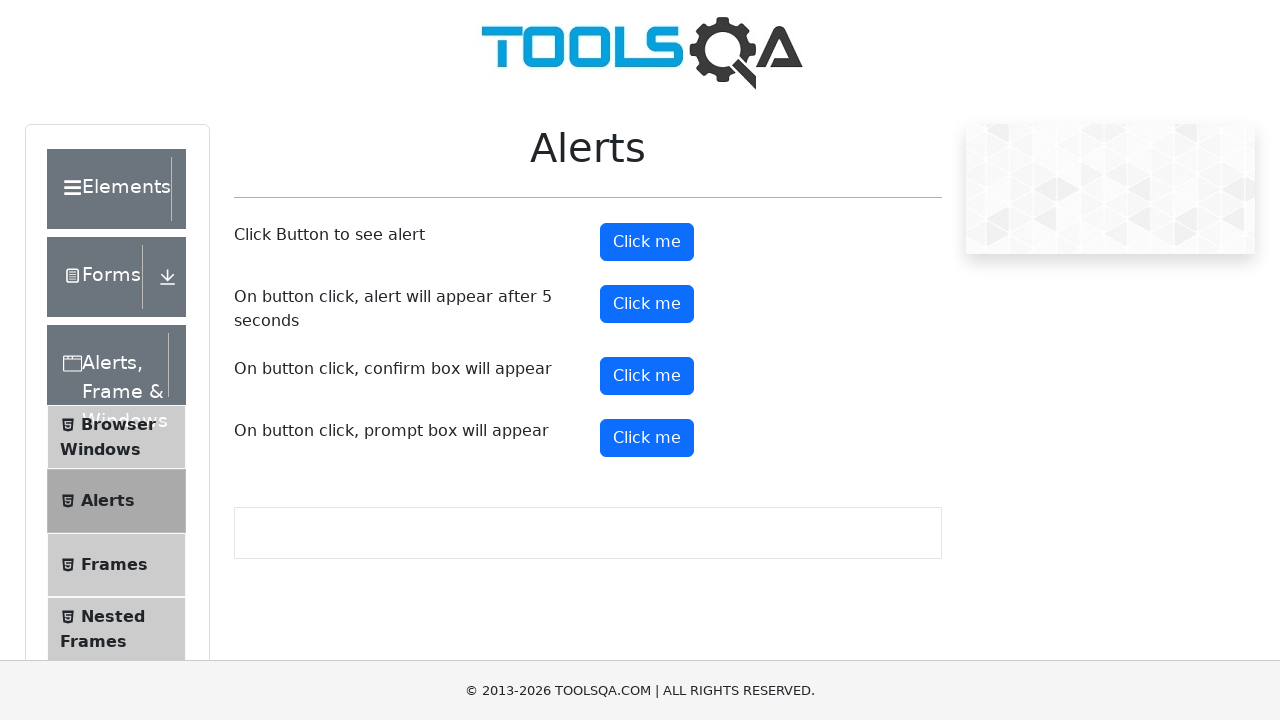

Refreshed the alerts page
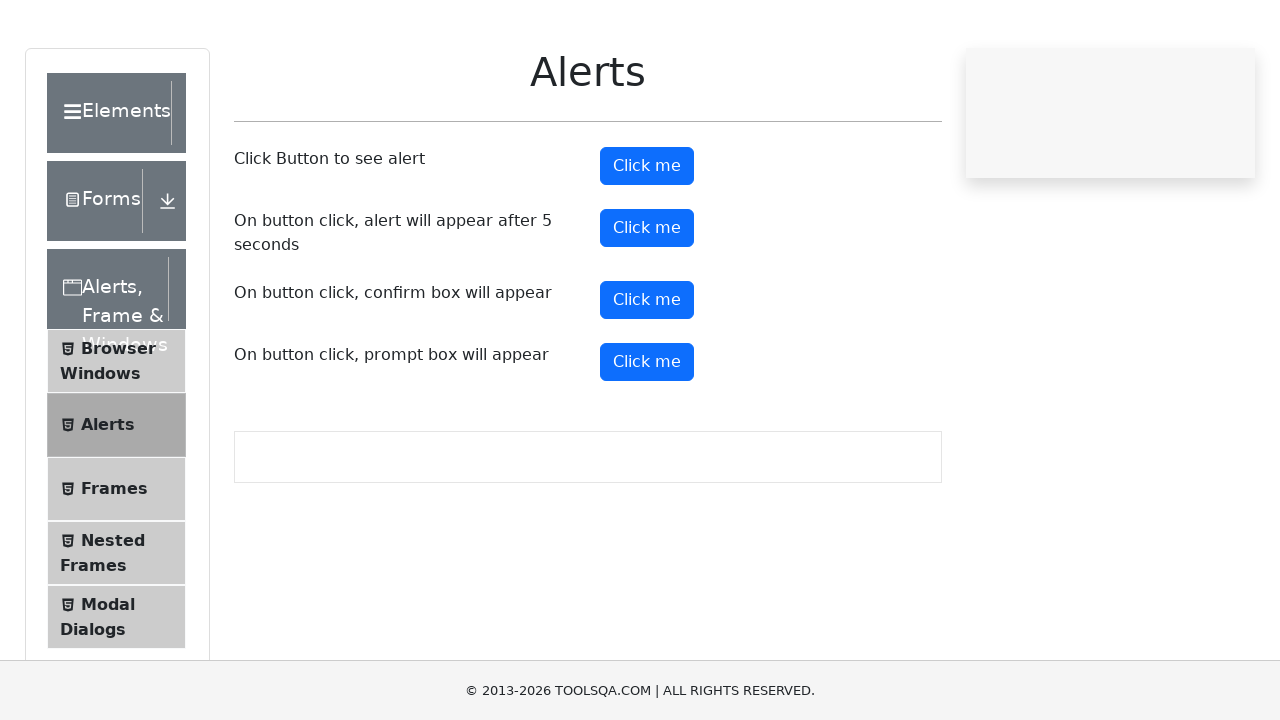

Clicked the alert button at (647, 242) on #alertButton
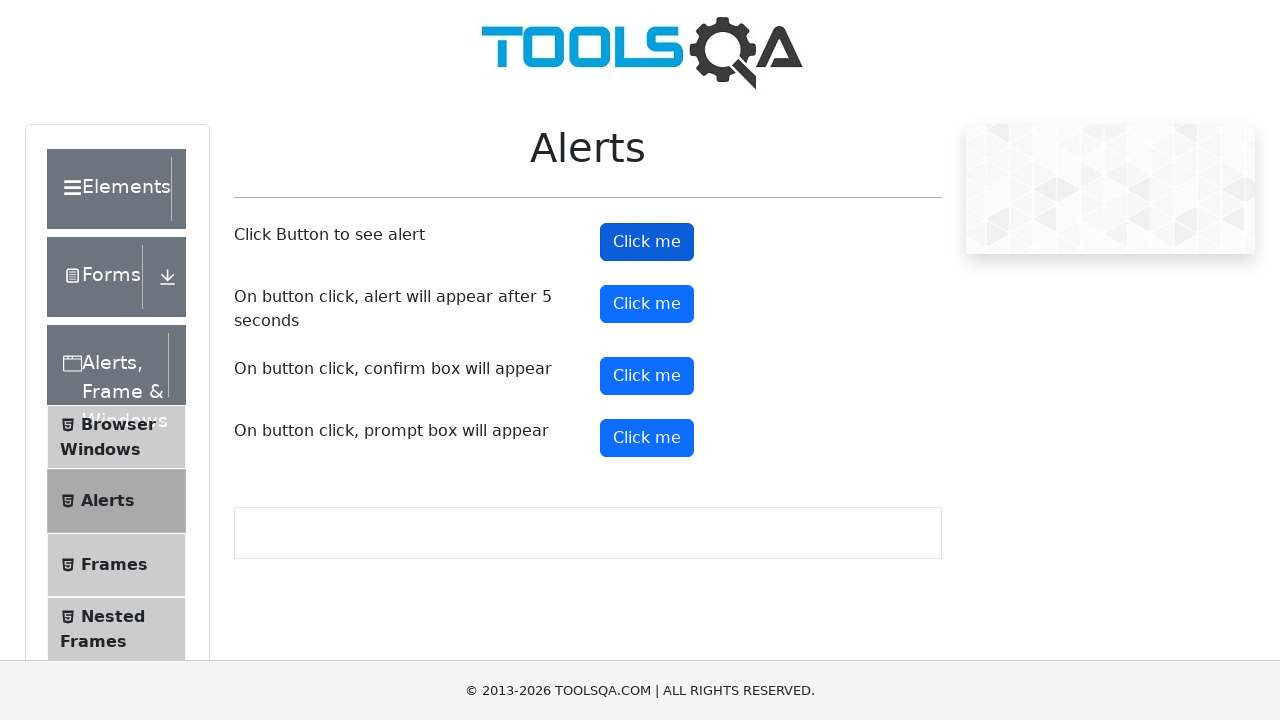

Set up dialog handler to accept alerts
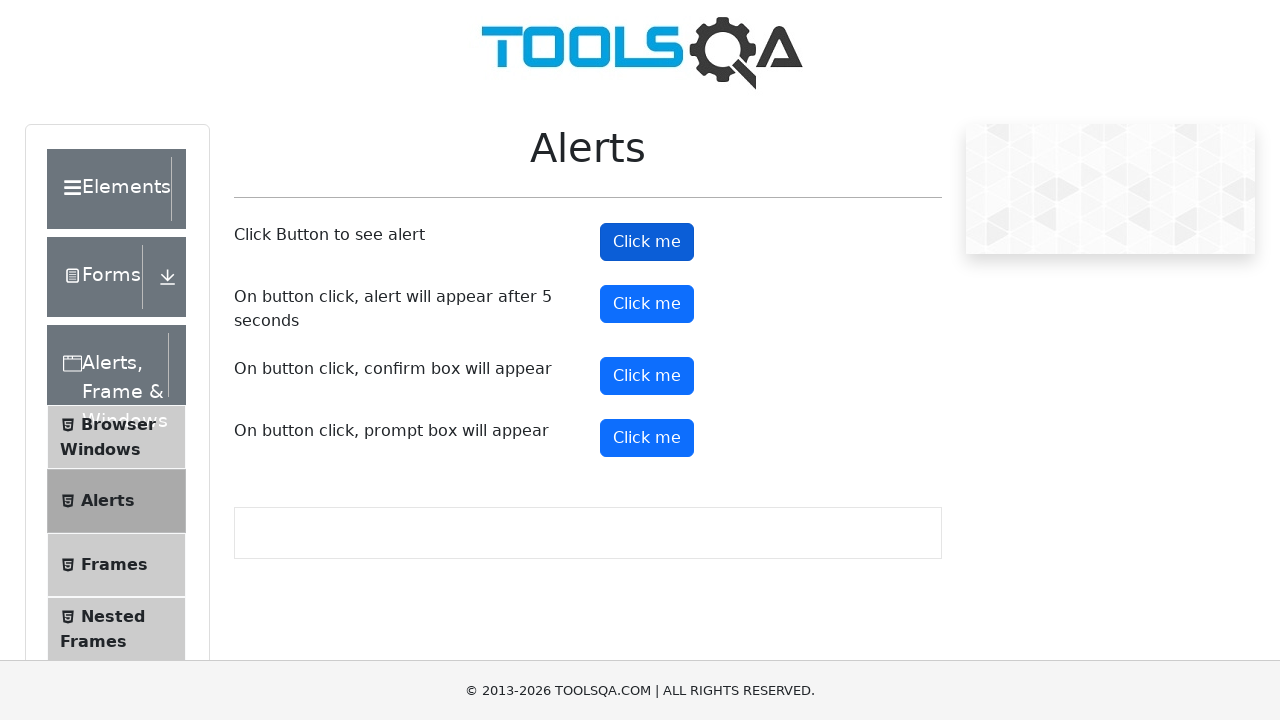

Set up one-time dialog handler before clicking alert button
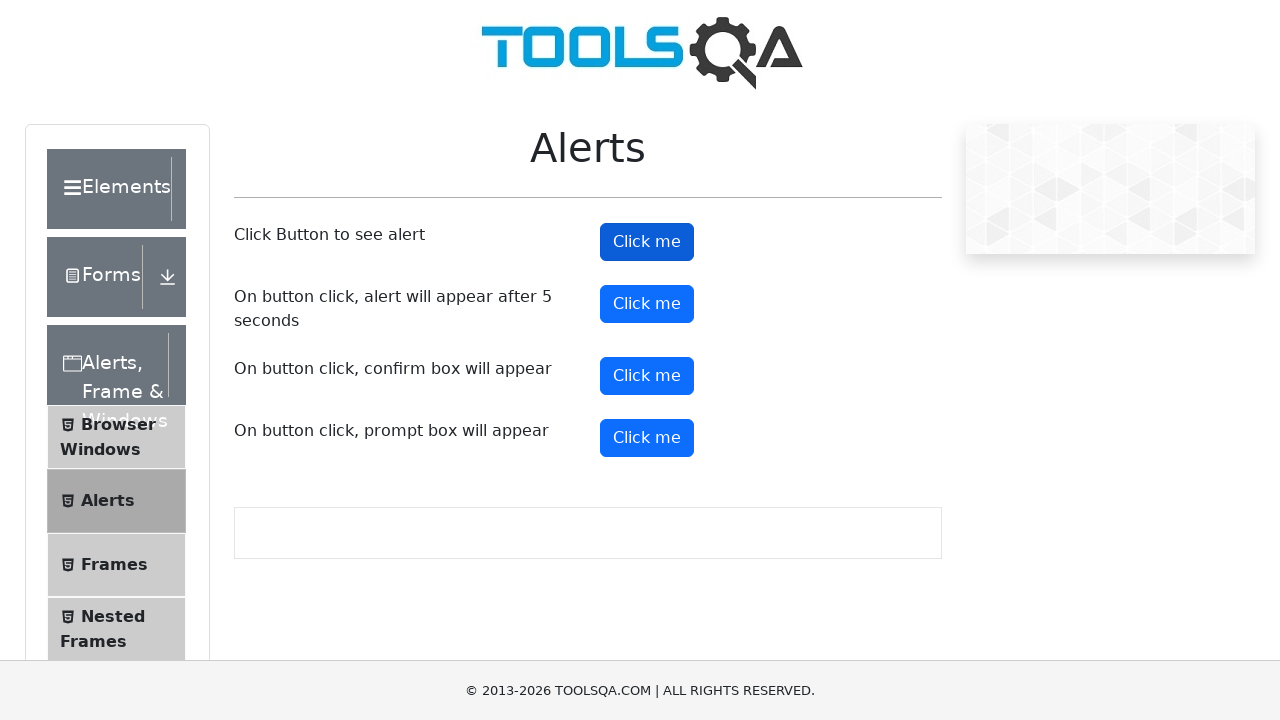

Clicked alert button and alert was accepted at (647, 242) on #alertButton
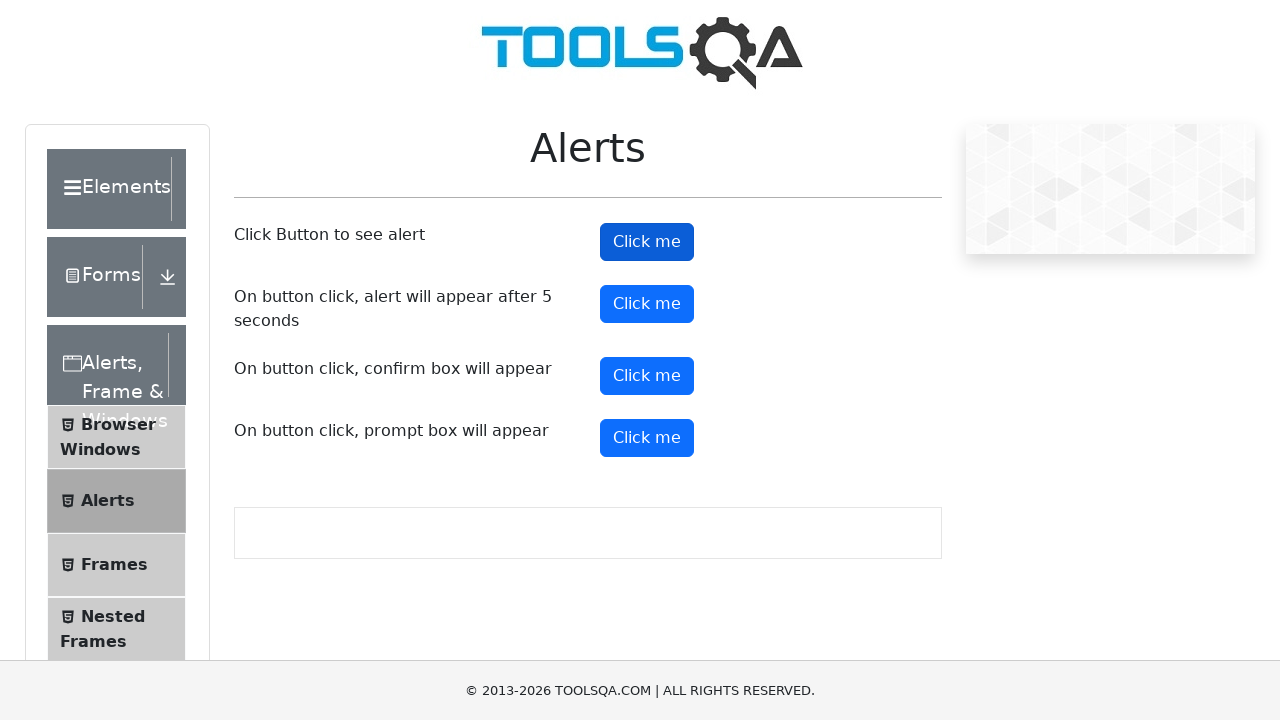

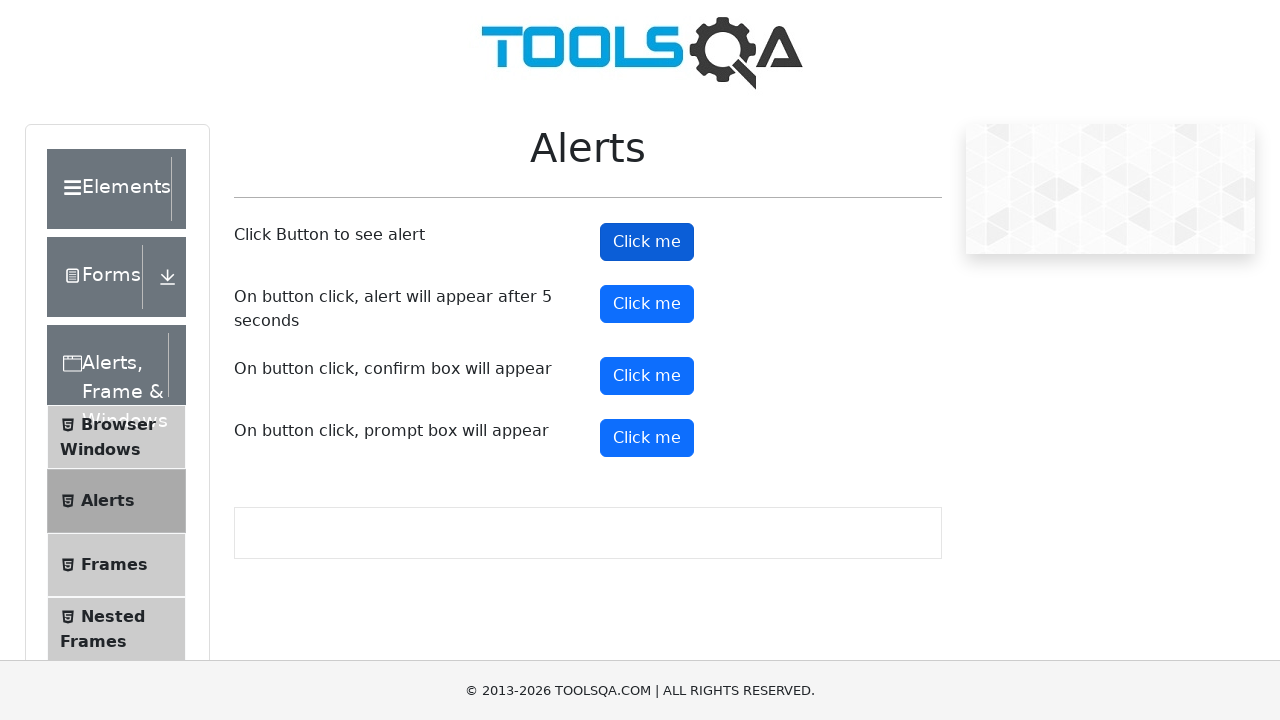